Tests iframe interaction by switching to an iframe, clicking a Register link inside it, and switching back to the parent frame

Starting URL: https://rahulshettyacademy.com/AutomationPractice/

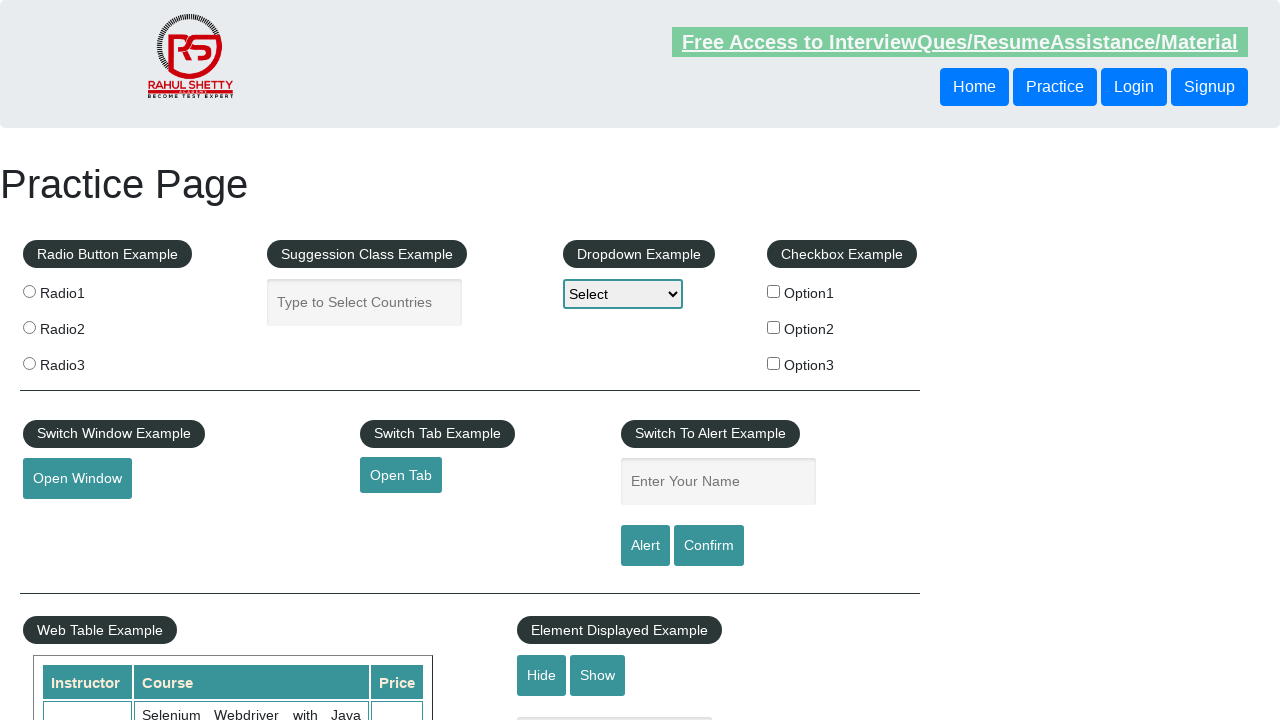

Pressed PageDown to scroll down the page
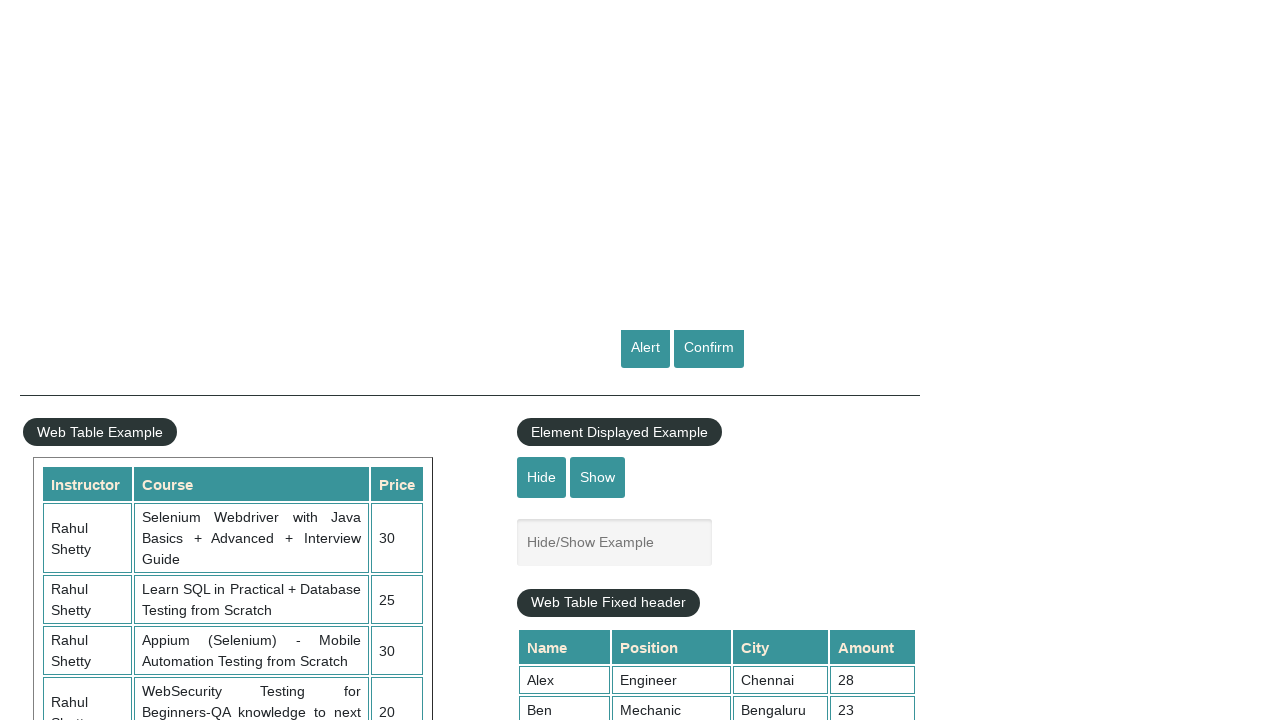

Pressed PageDown again to scroll further down
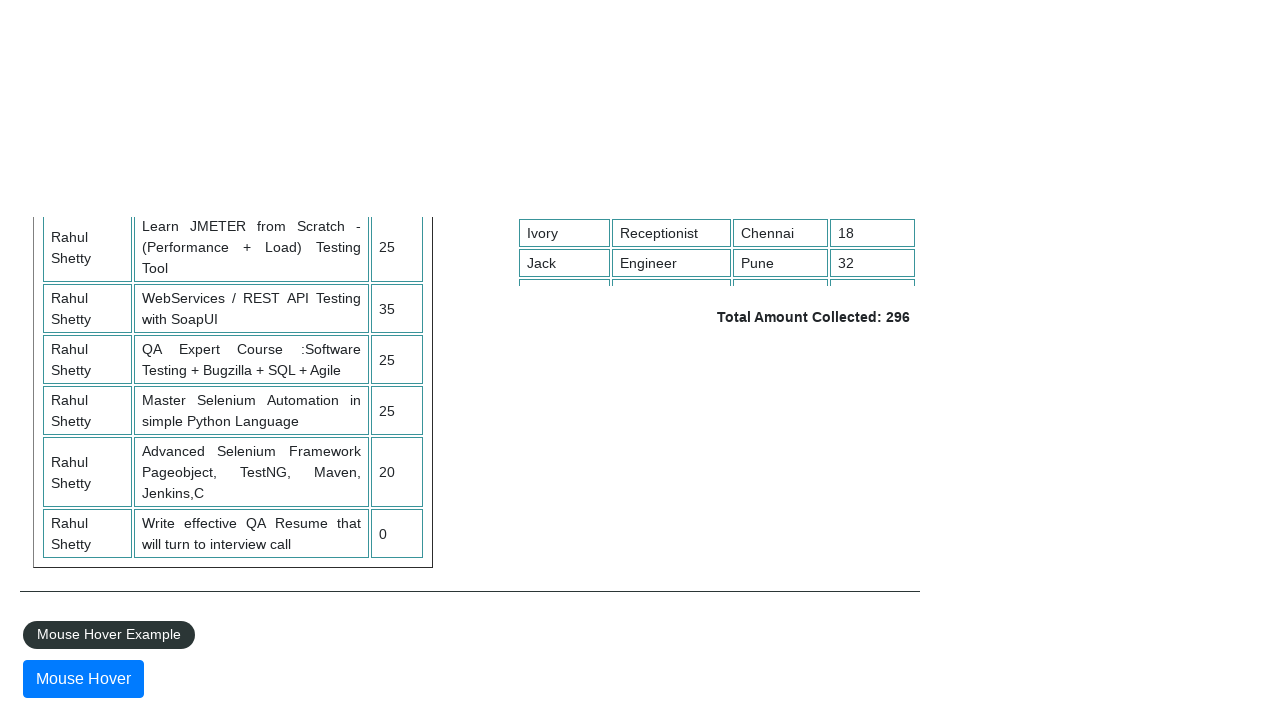

Located iframe with id 'courses-iframe'
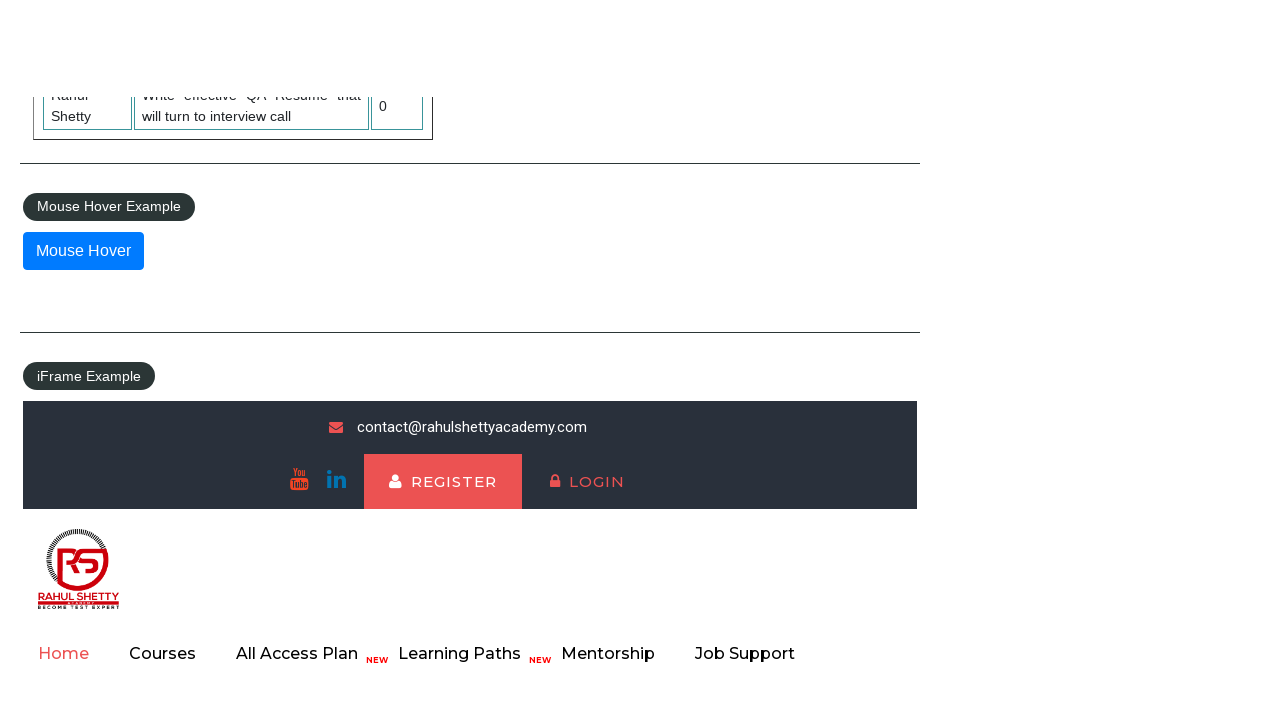

Clicked Register link inside the iframe at (443, 385) on iframe#courses-iframe >> internal:control=enter-frame >> a:text('Register')
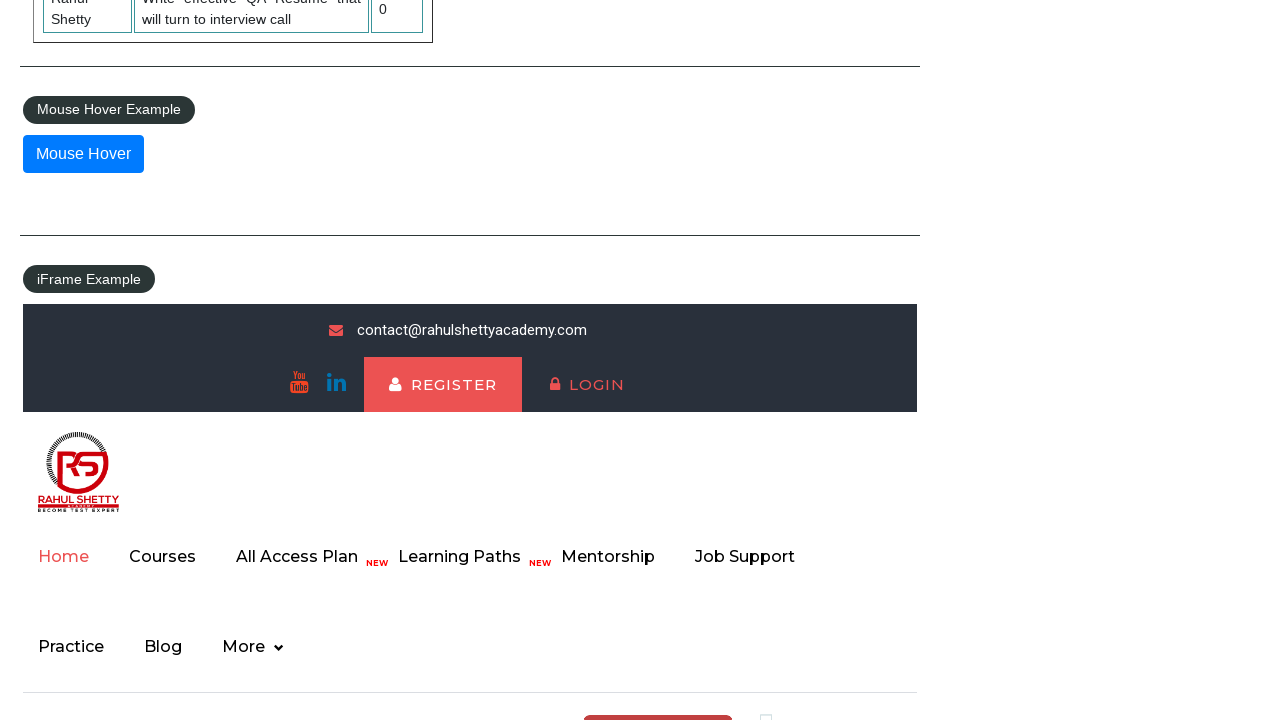

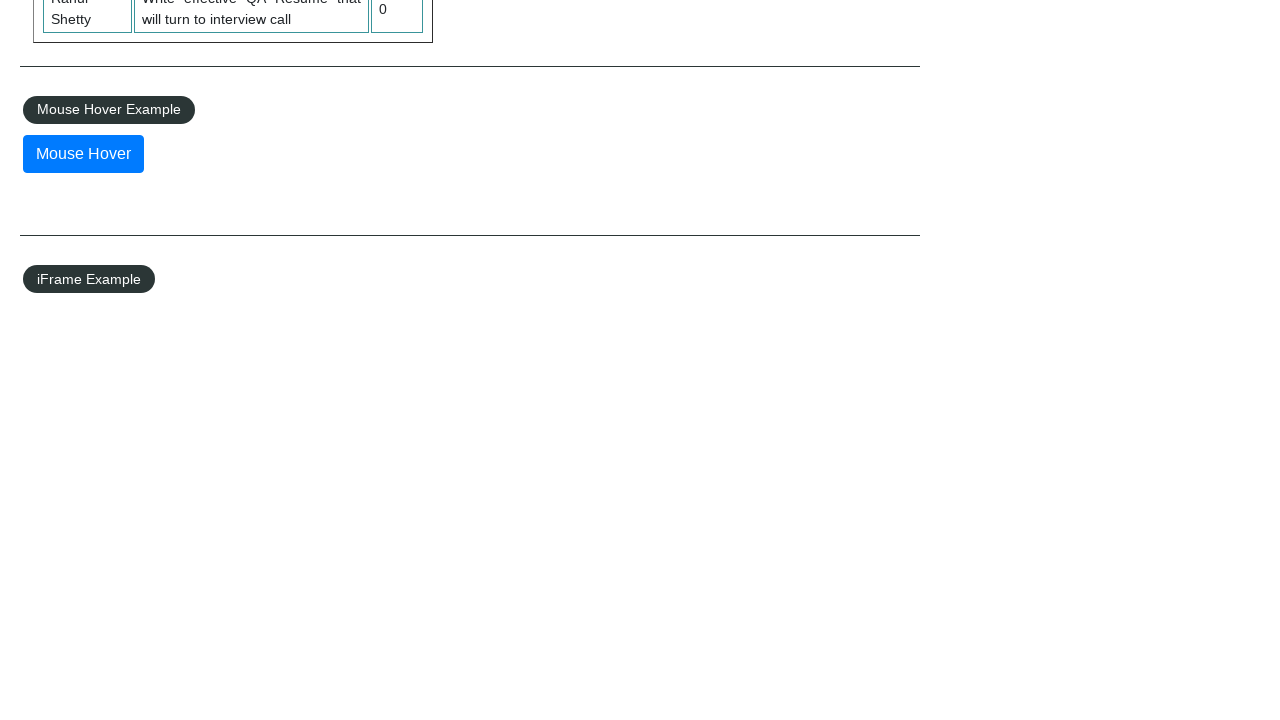